Tests registration form validation by leaving password field empty and verifying the error message

Starting URL: http://practice.automationtesting.in/

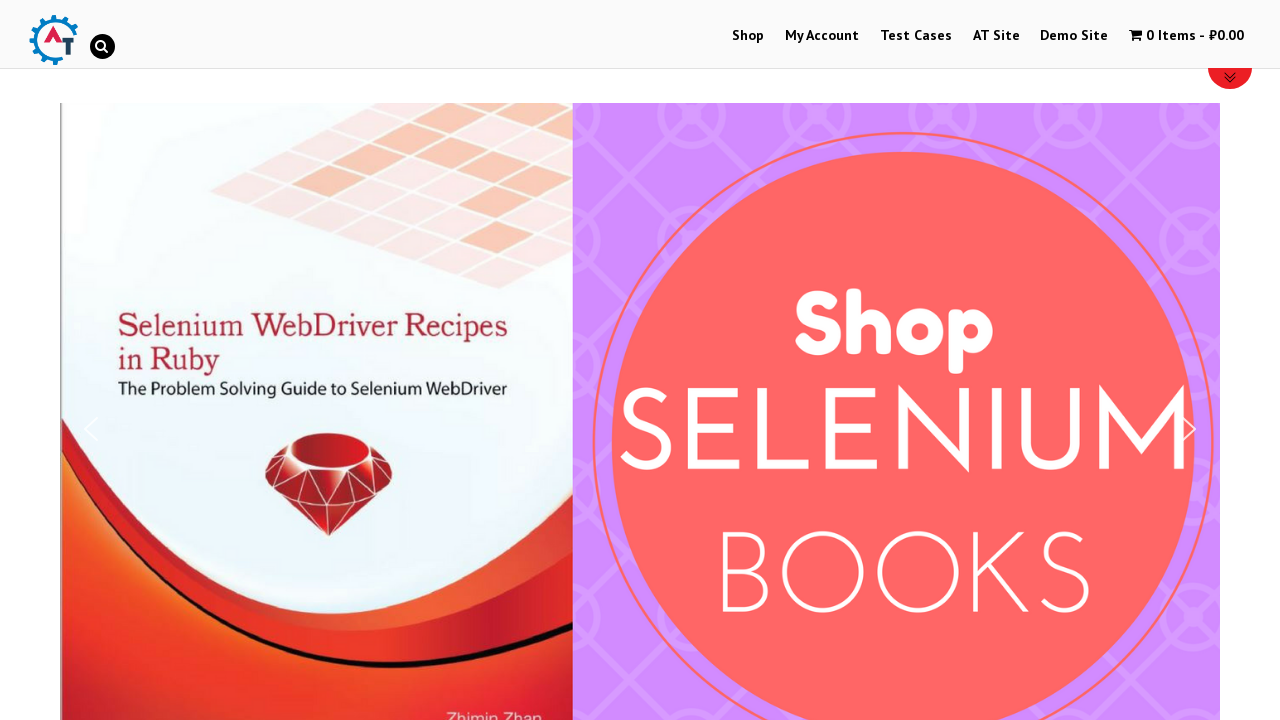

Clicked My Account link to navigate to registration page at (822, 36) on a[href='https://practice.automationtesting.in/my-account/']
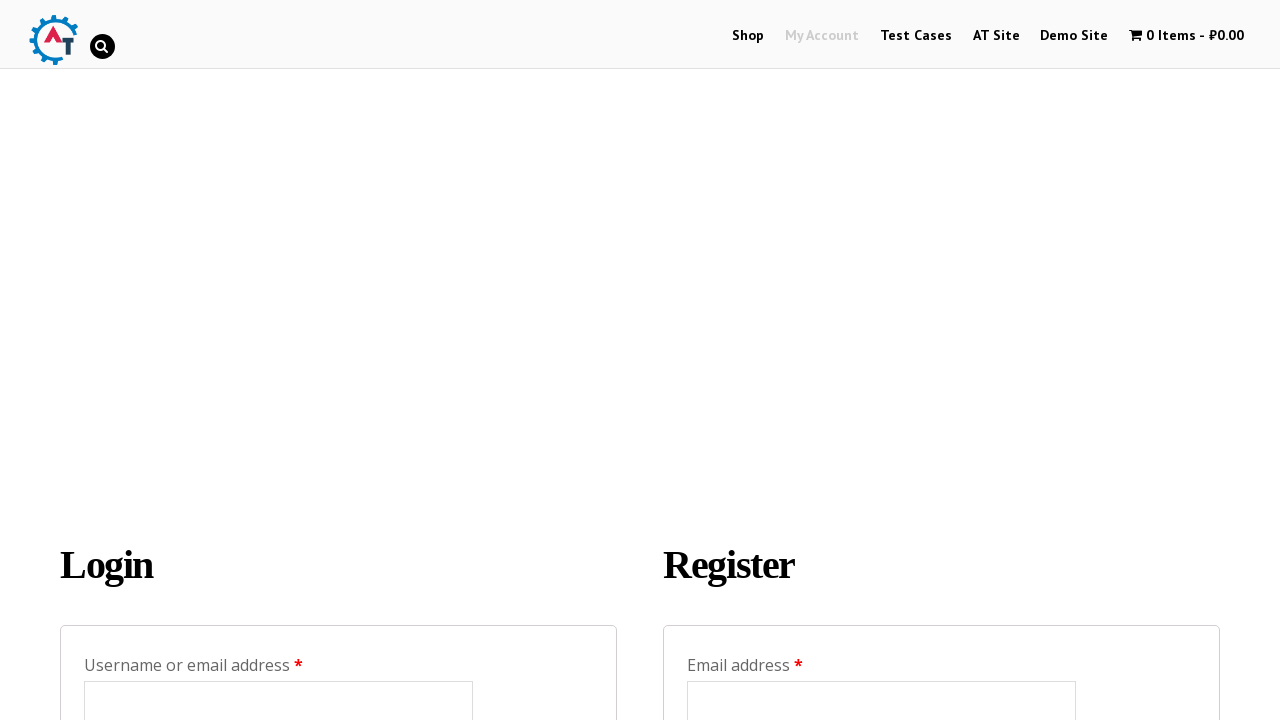

Filled email field with 'testuser999@example.com' and left password field empty on //form[@class='register']/p[1]/input
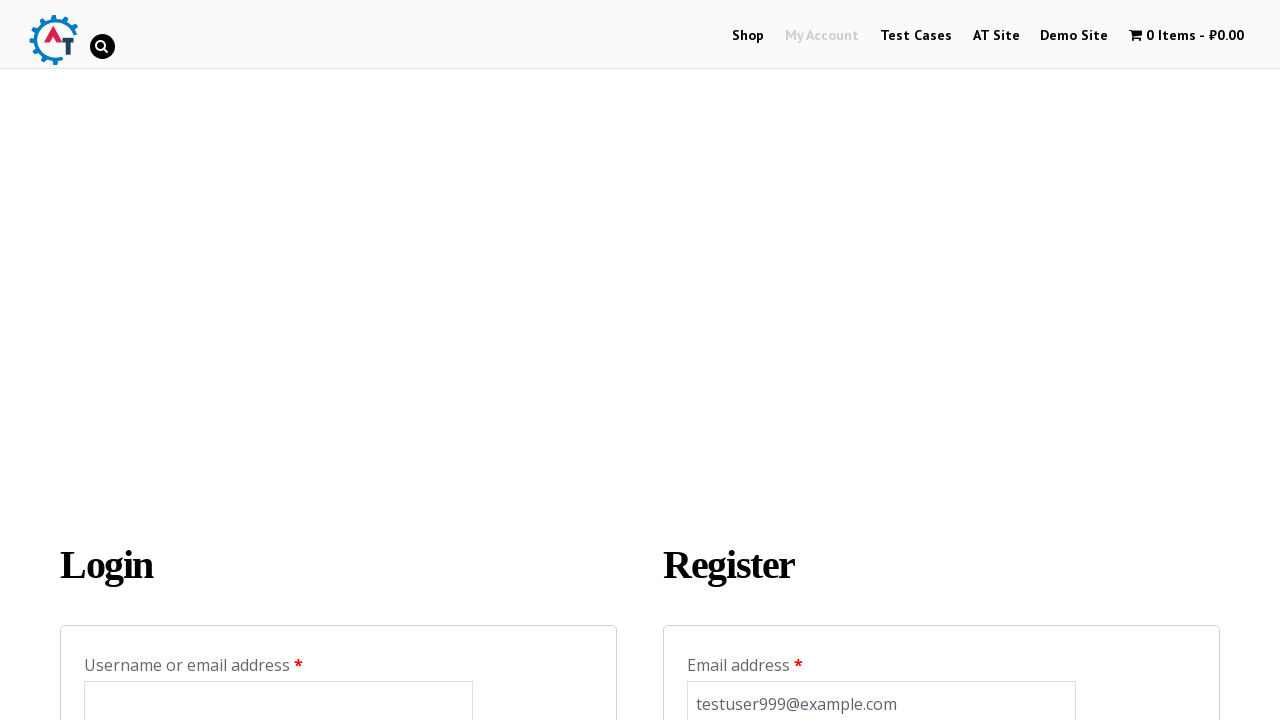

Clicked Register button to submit form with empty password at (744, 360) on input[value='Register']
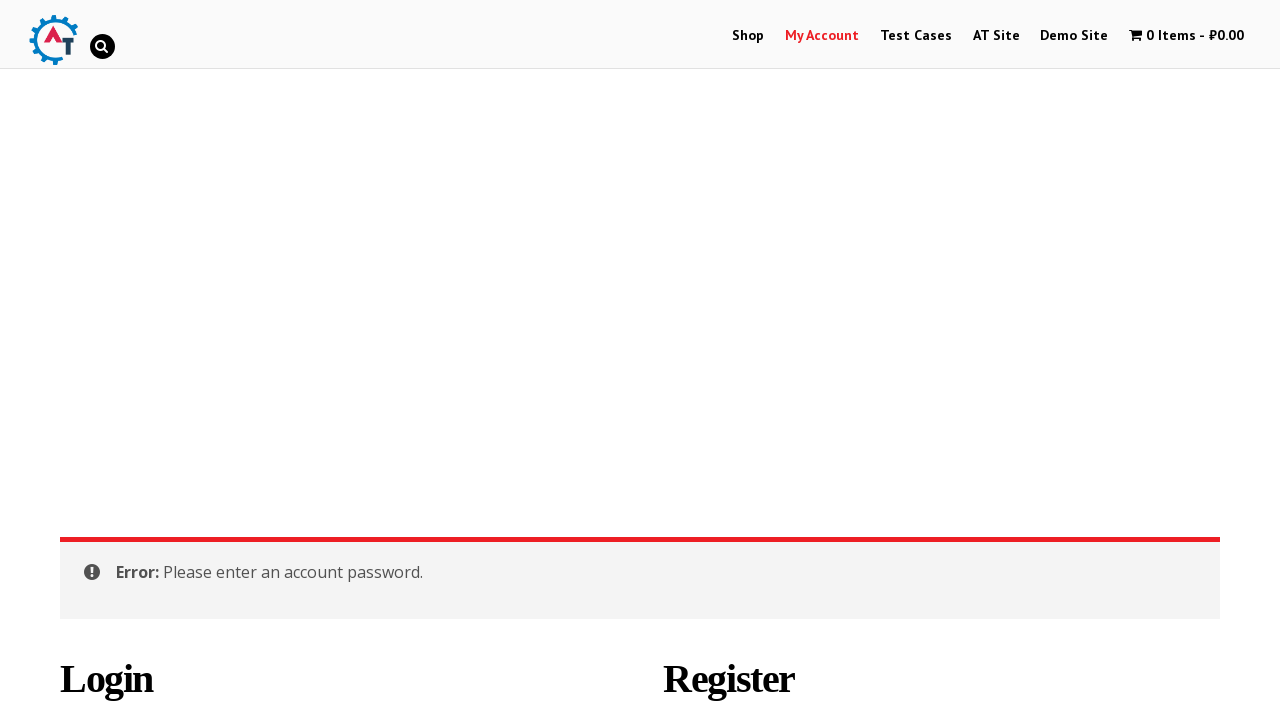

Error message 'Please enter an account password.' appeared confirming validation
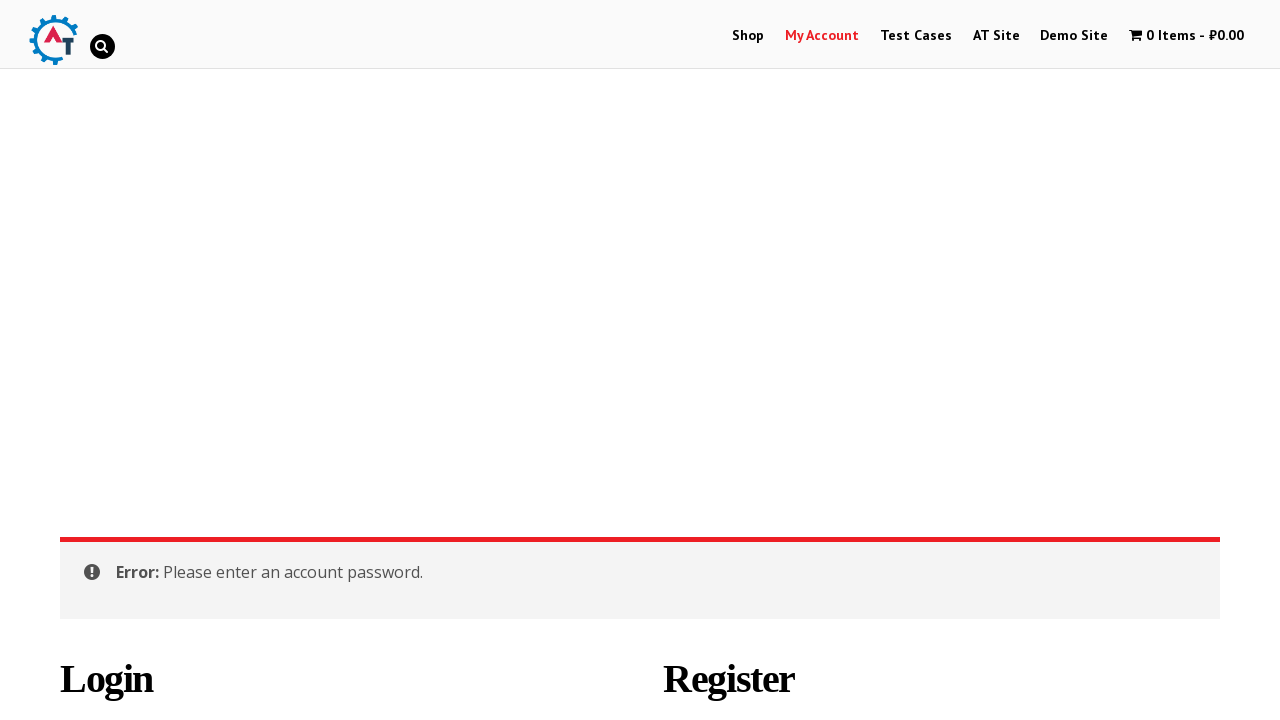

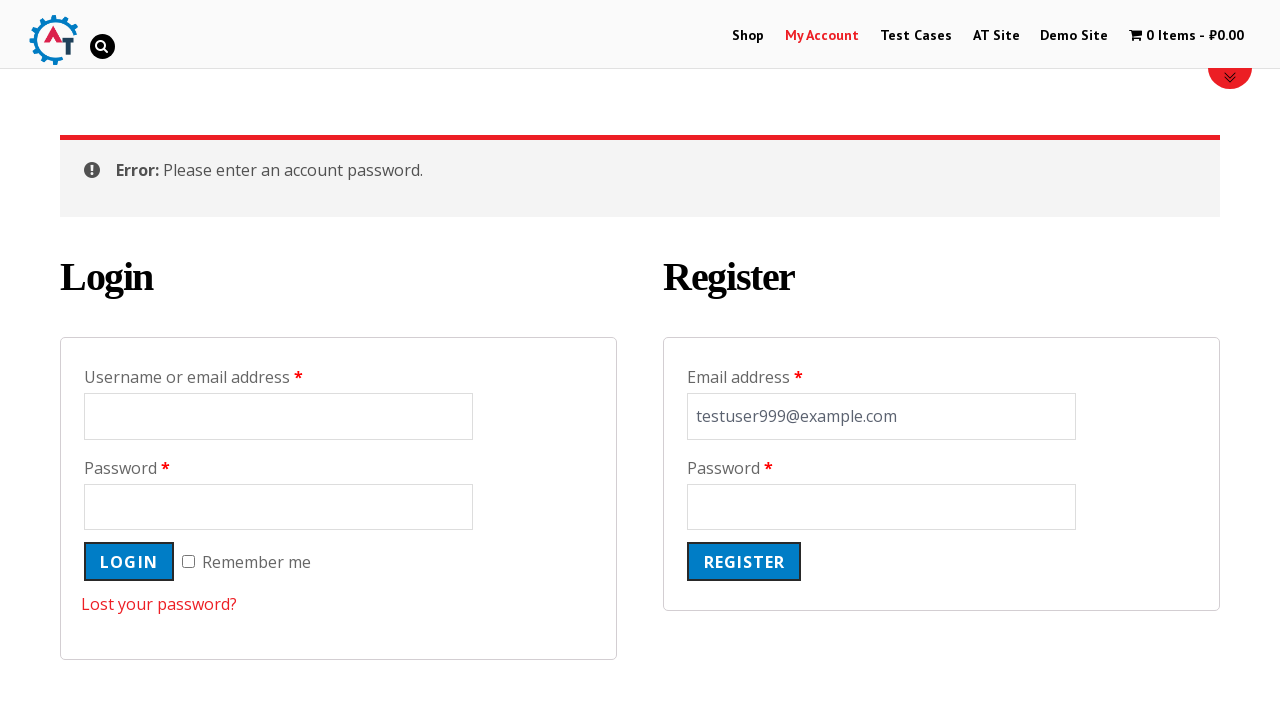